Tests a registration form by filling in first name, last name, and email fields, then submitting and verifying success message

Starting URL: http://suninjuly.github.io/registration1.html

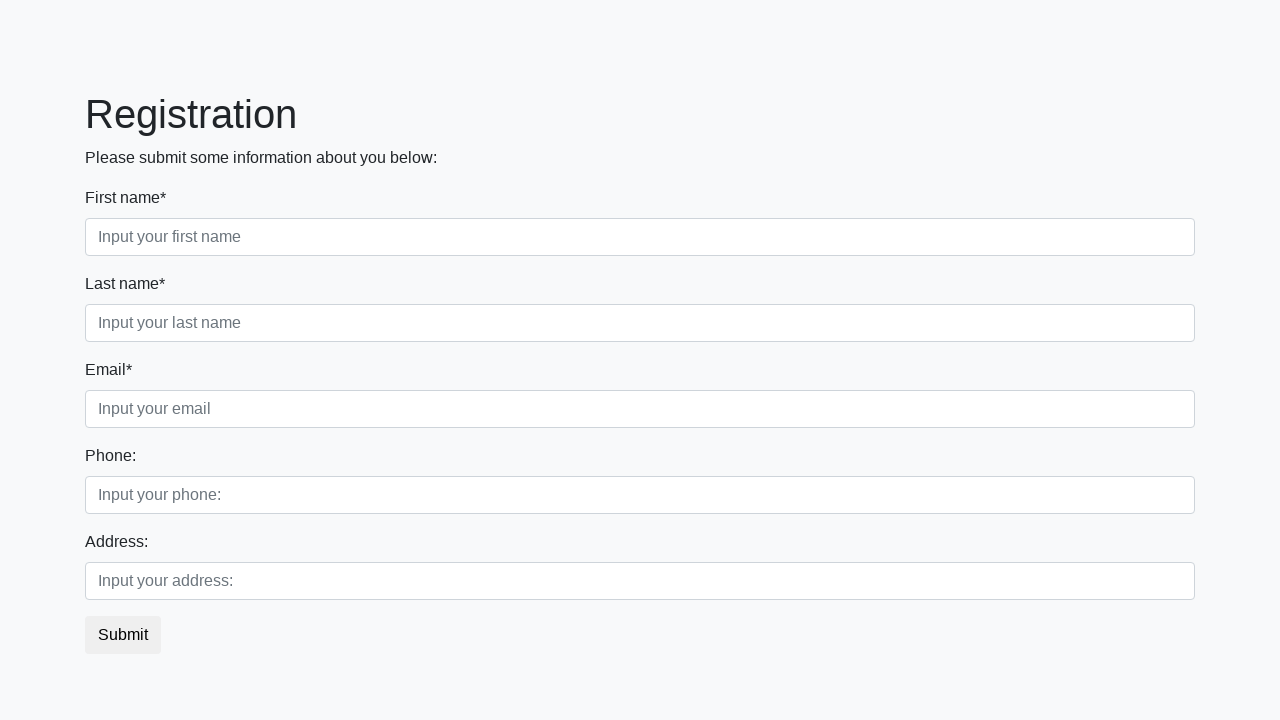

Filled first name field with 'Sarah' on .first_block .first_class input
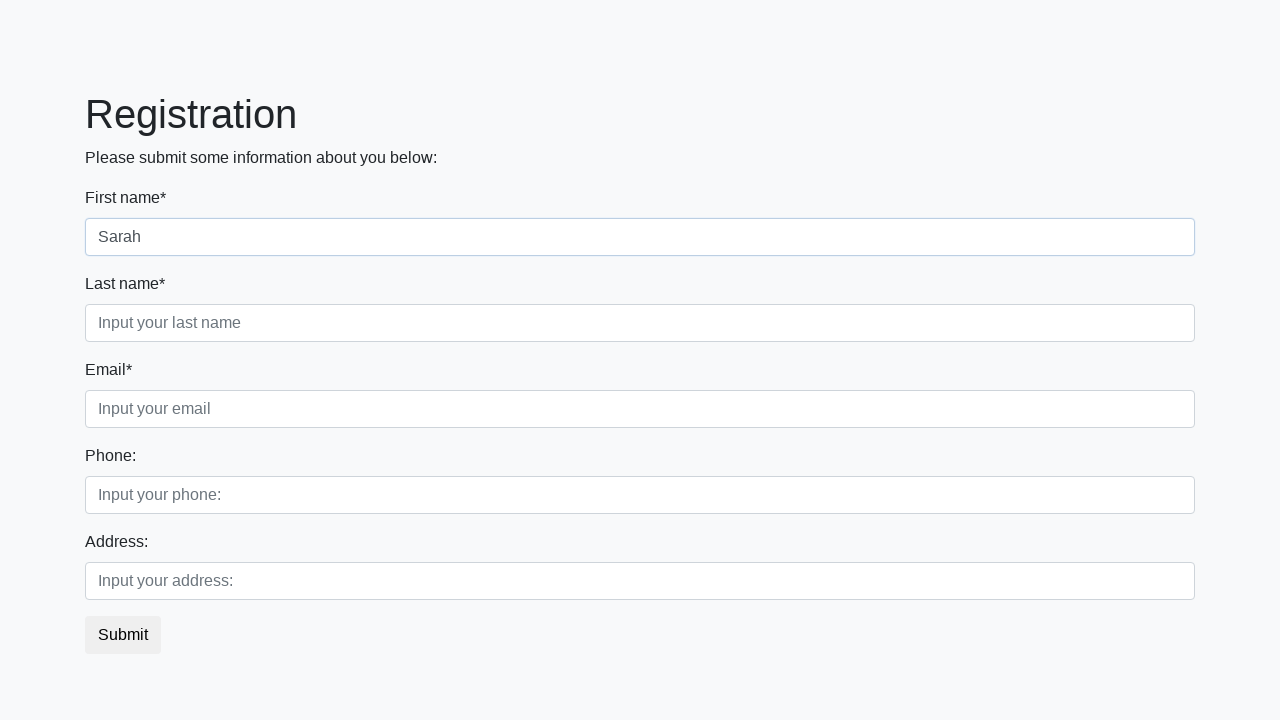

Filled last name field with 'Johnson' on .first_block .second_class input
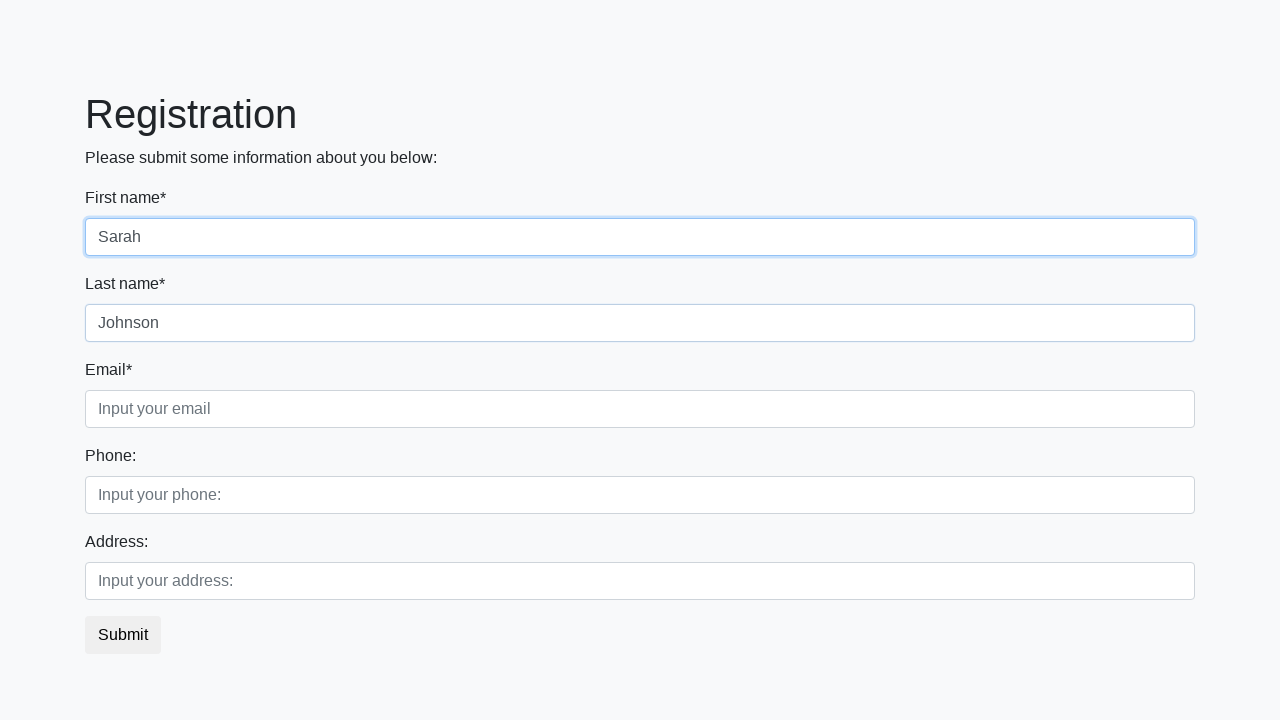

Filled email field with 'sarah.johnson@example.com' on .first_block .third_class input
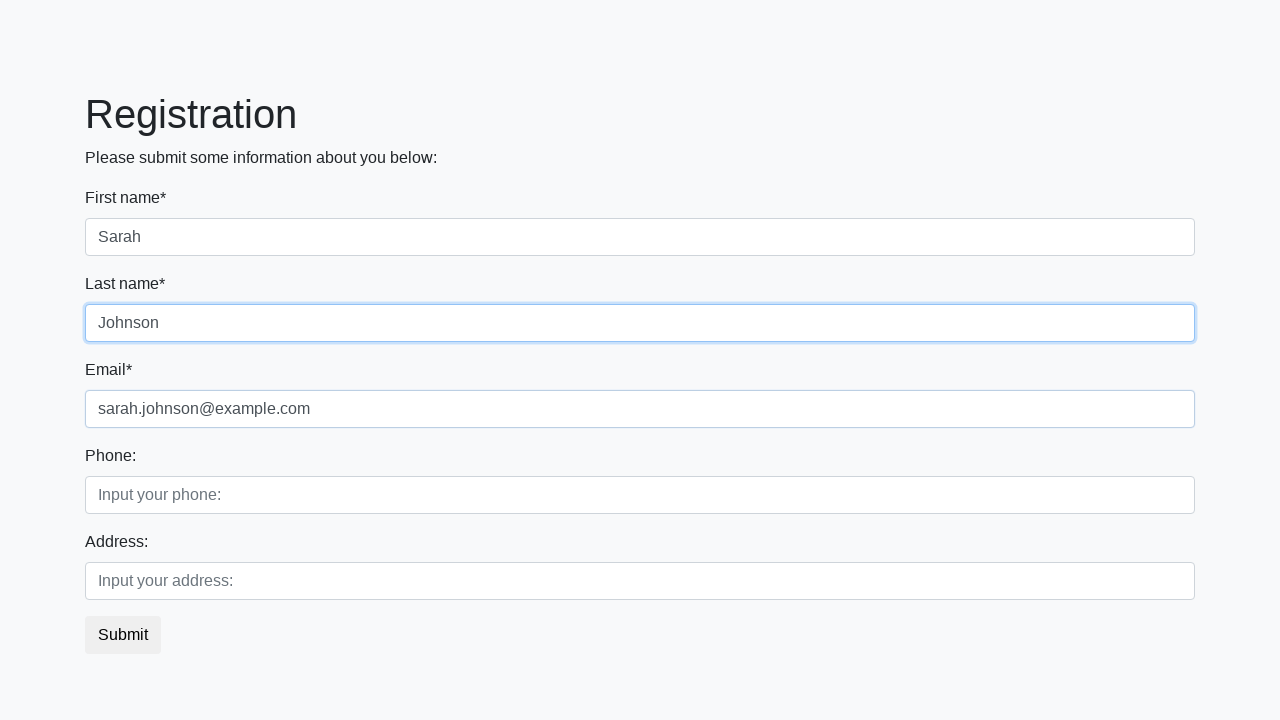

Clicked submit button to register at (123, 635) on .btn
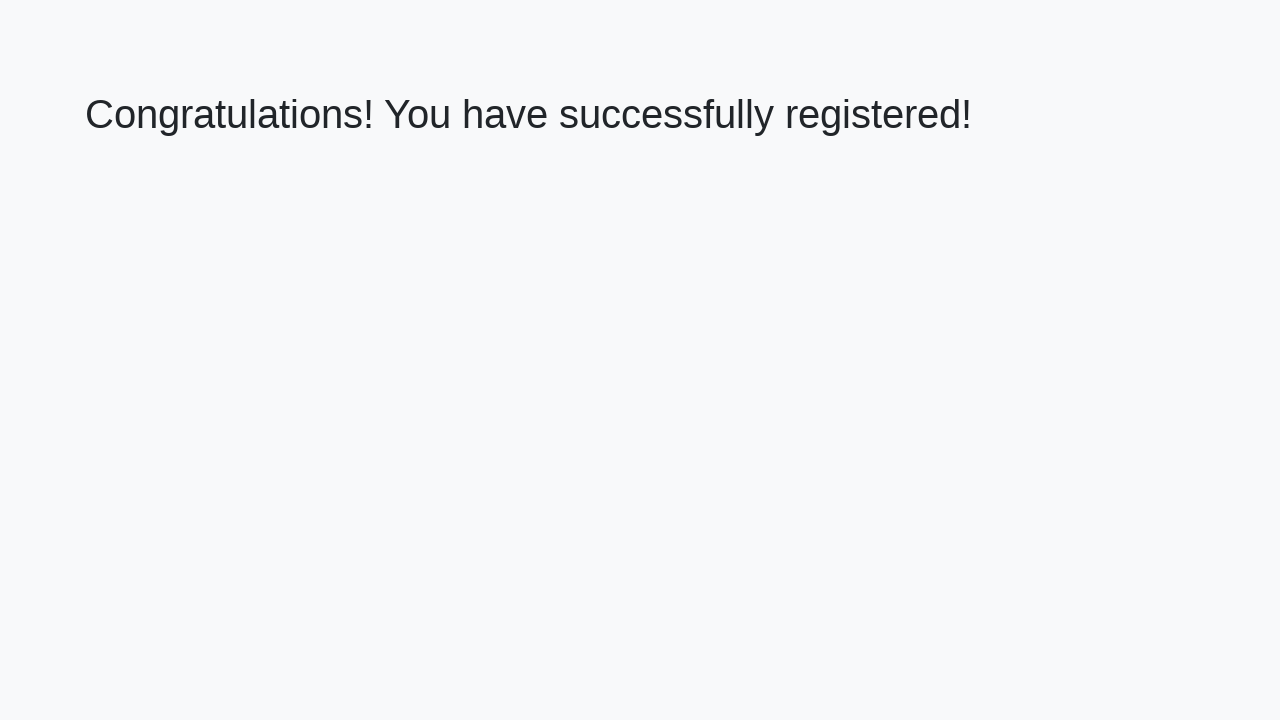

Welcome message h1 element loaded
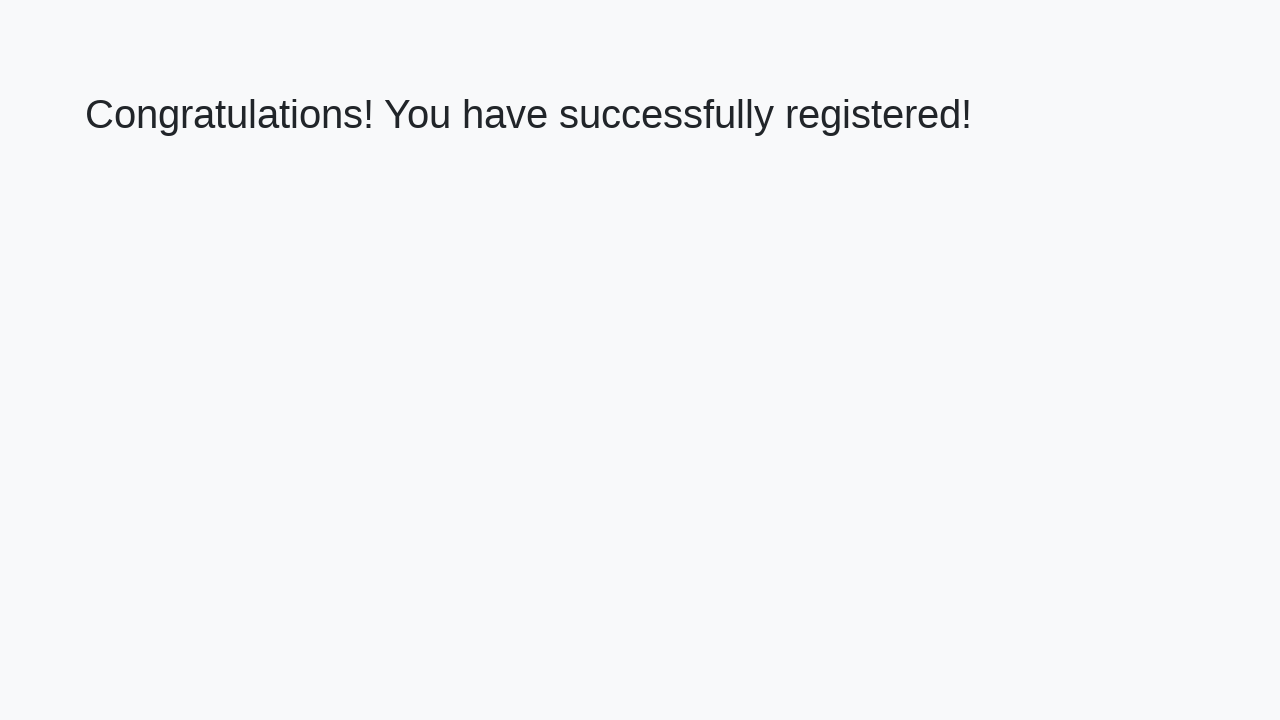

Retrieved welcome message text content
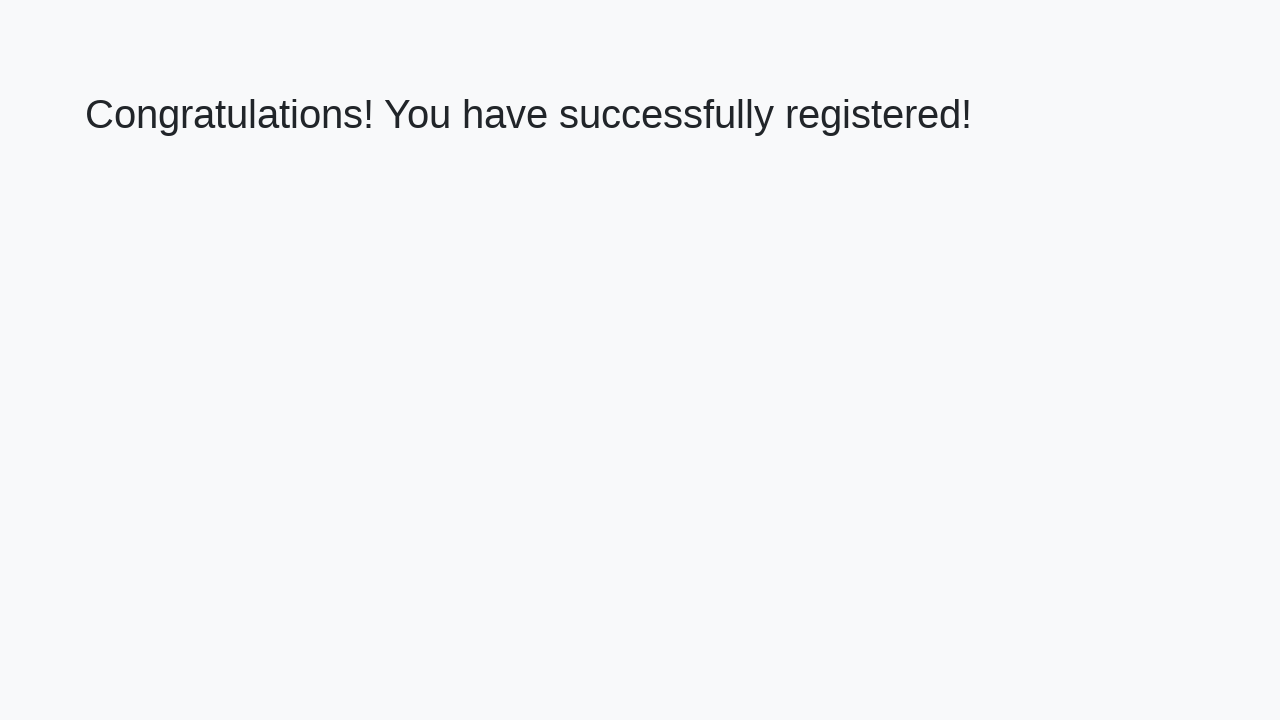

Verified success message: 'Congratulations! You have successfully registered!'
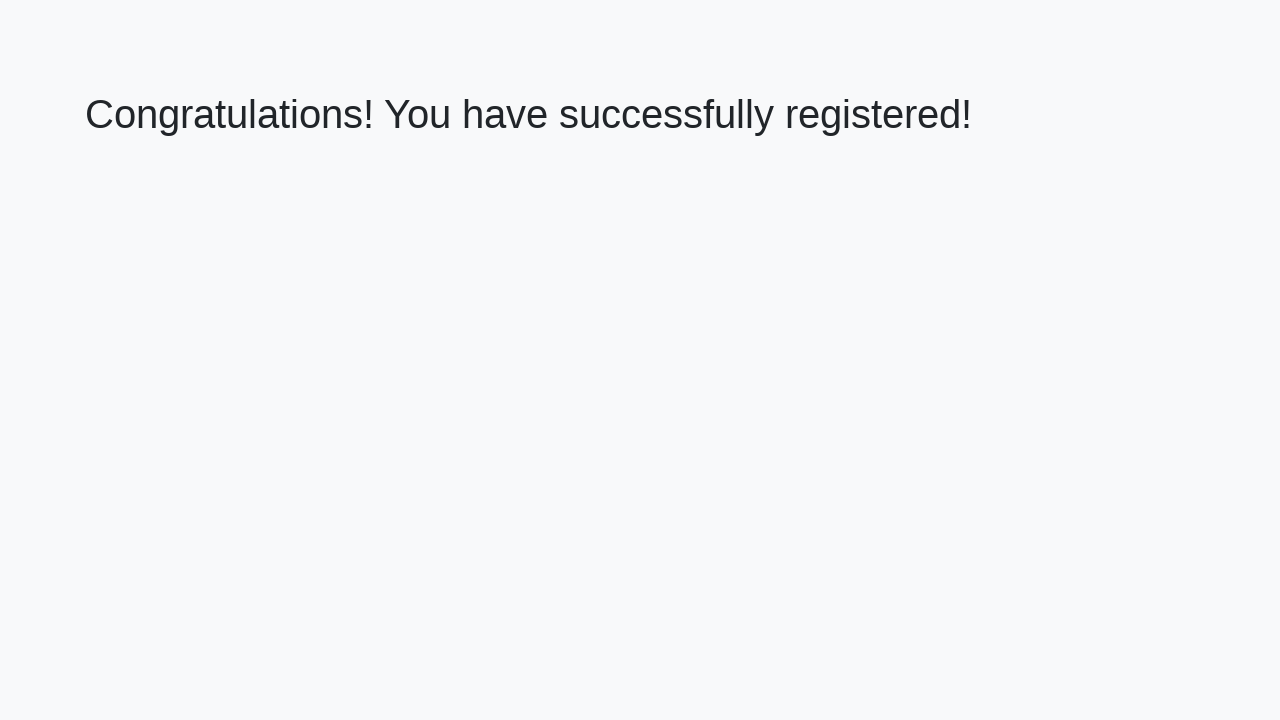

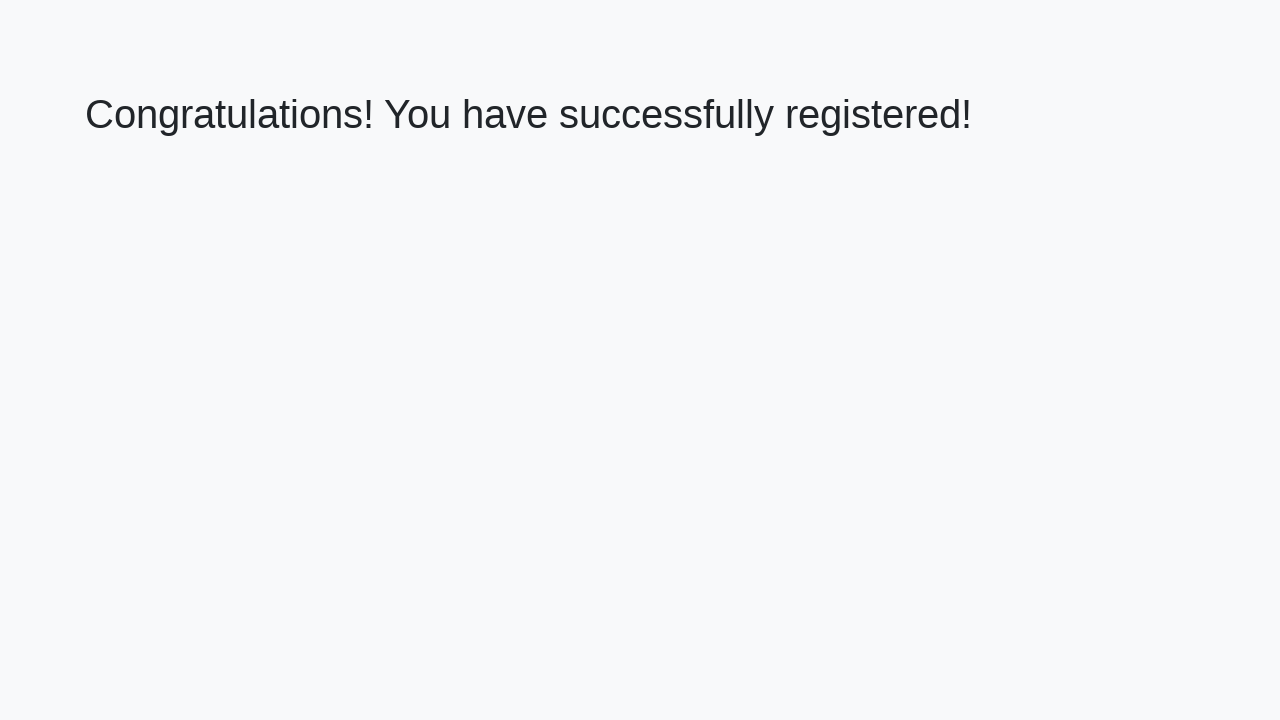